Tests selecting an option from a dropdown using Playwright's select_option method and verifies the selection was made correctly.

Starting URL: http://the-internet.herokuapp.com/dropdown

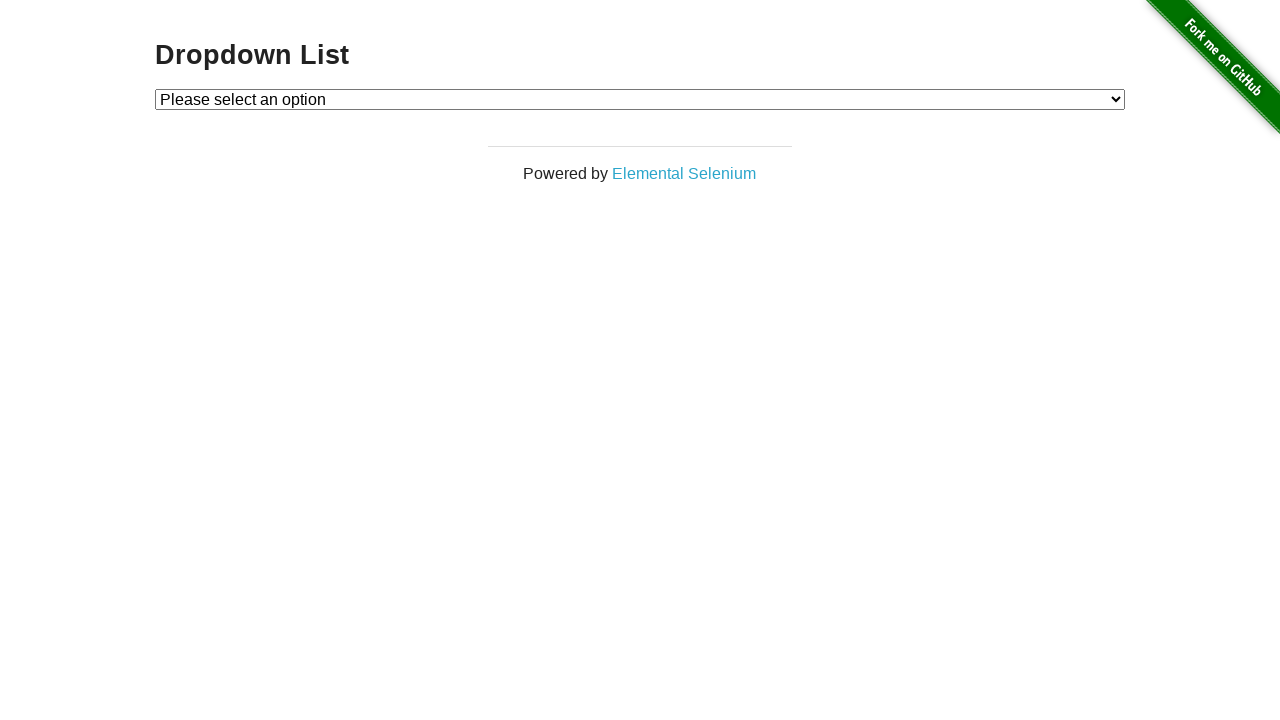

Selected 'Option 1' from dropdown menu on #dropdown
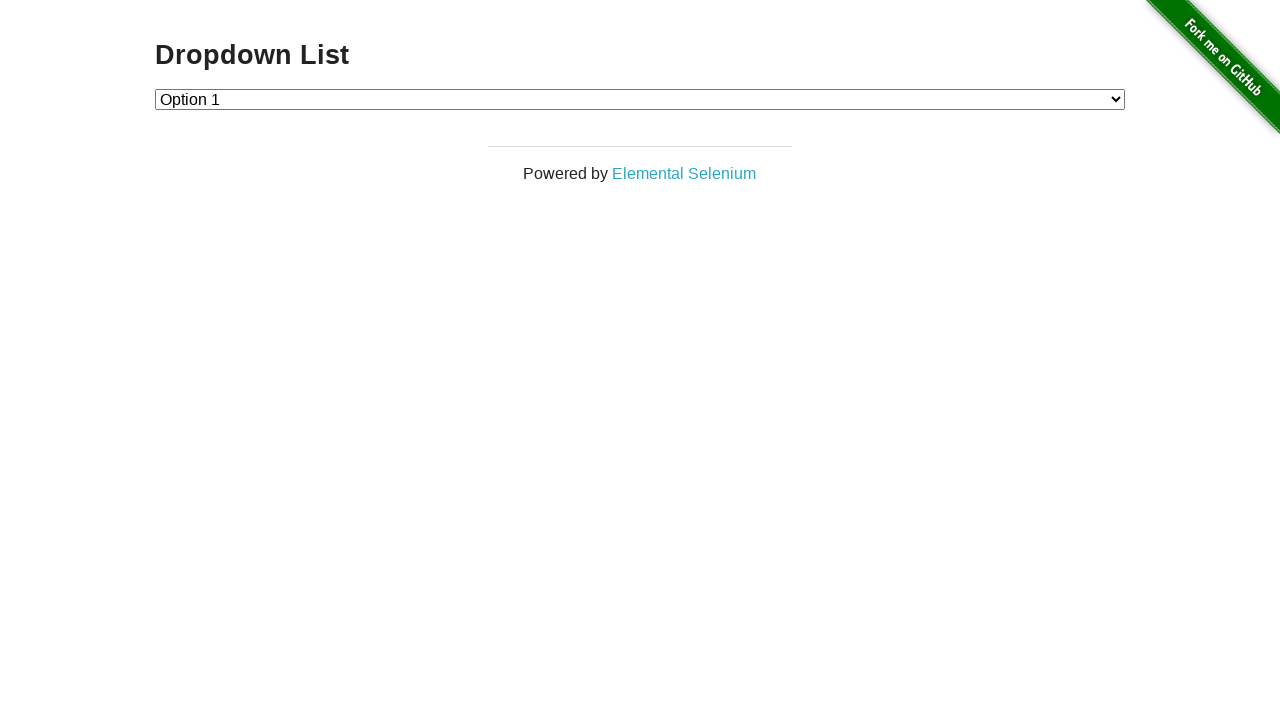

Located the currently selected dropdown option
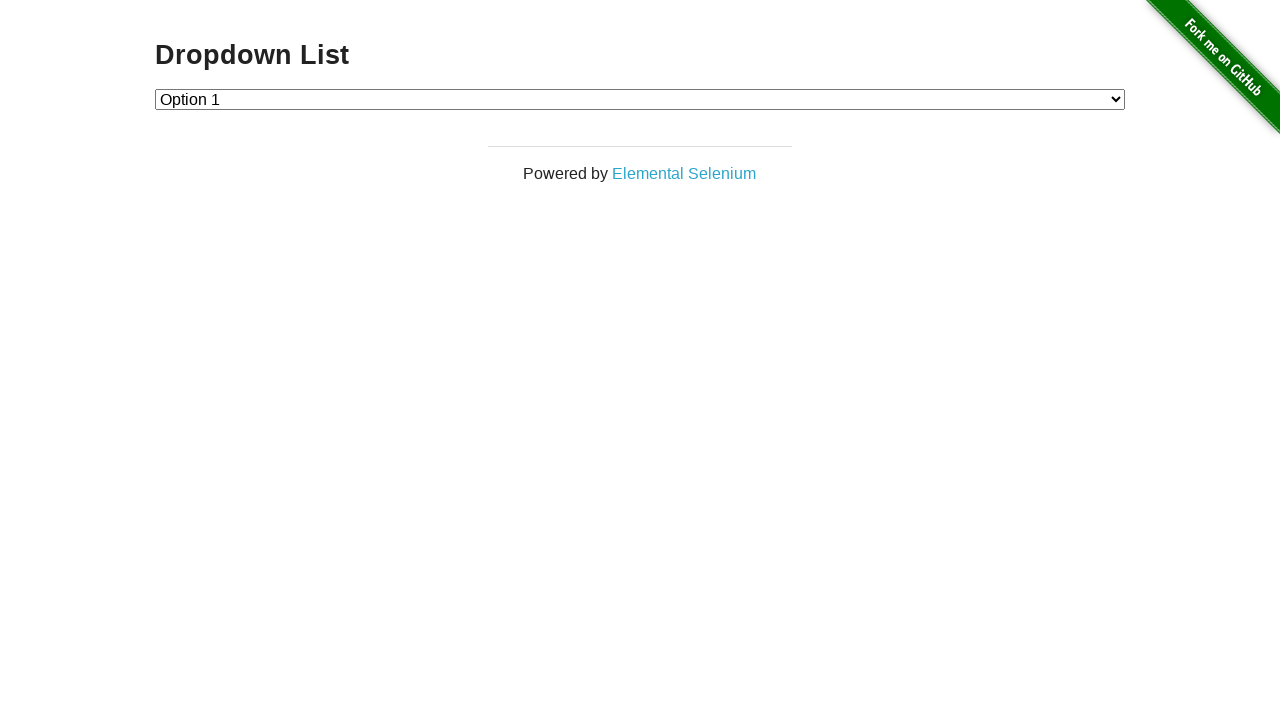

Verified that 'Option 1' is correctly selected
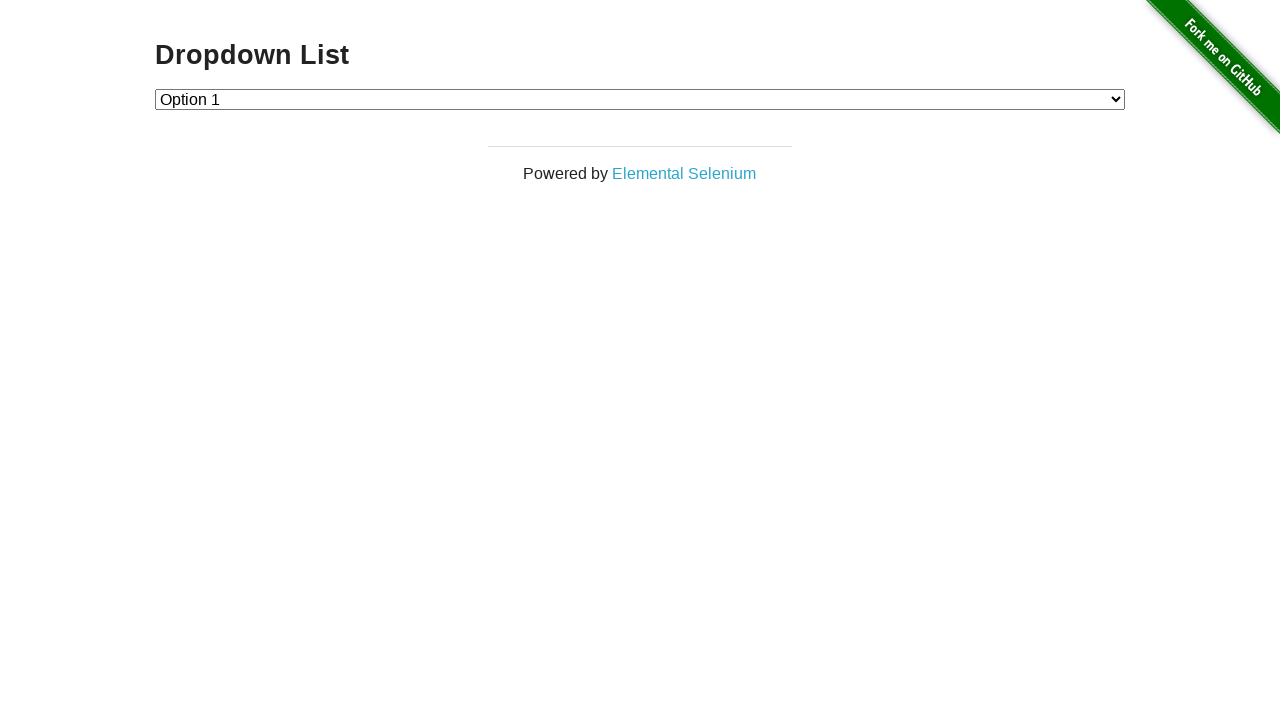

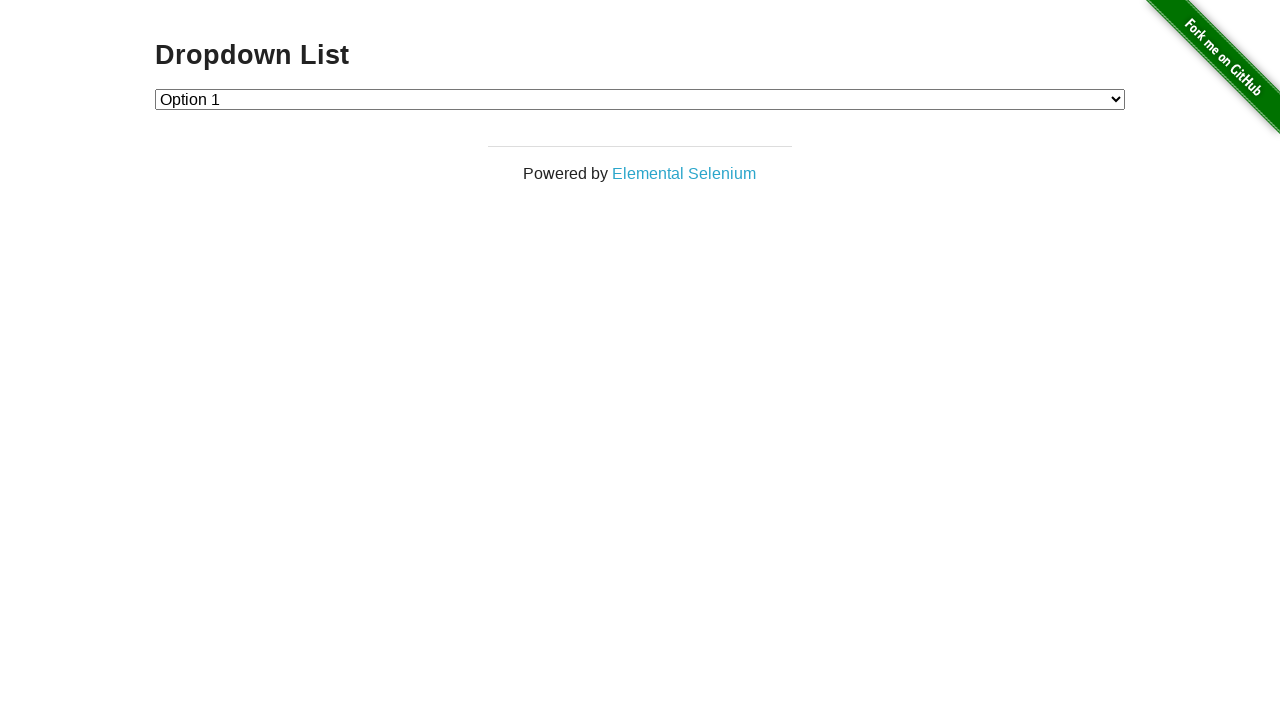